Tests dynamic content loading by clicking a start button and waiting for hidden content to become visible

Starting URL: https://the-internet.herokuapp.com/dynamic_loading/2

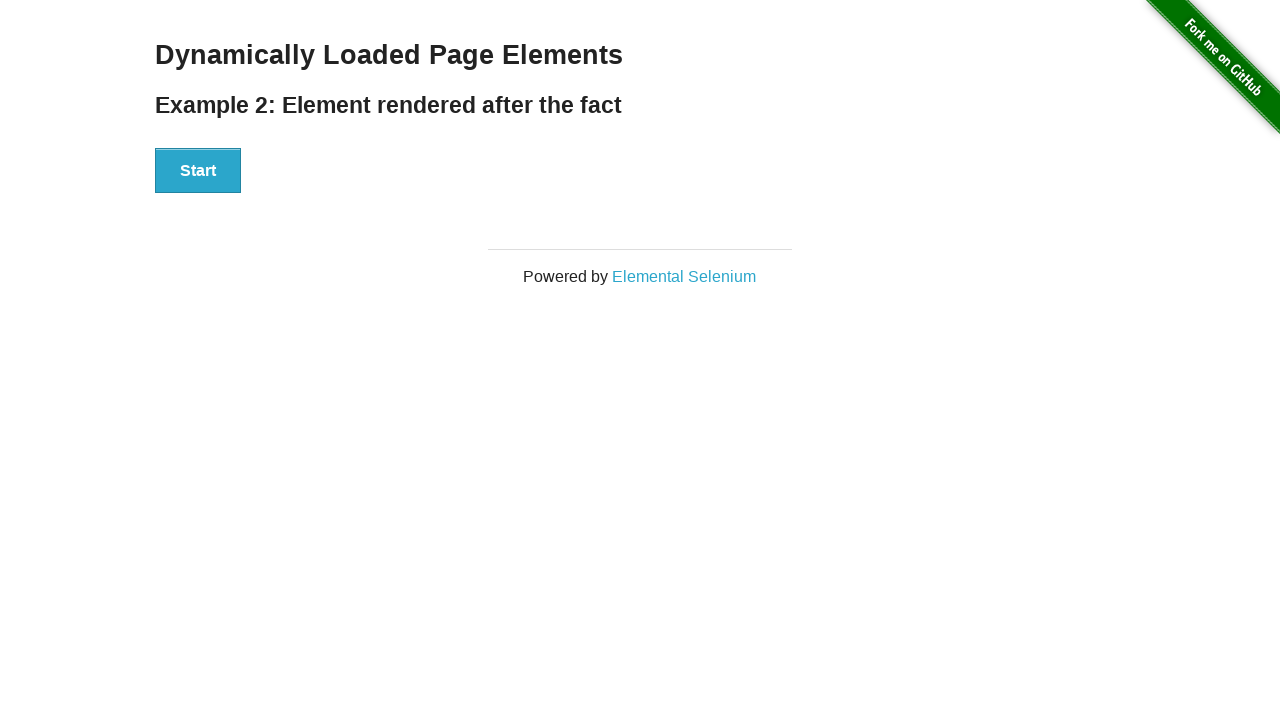

Clicked Start button to trigger dynamic content loading at (198, 171) on xpath=//button[text()='Start']
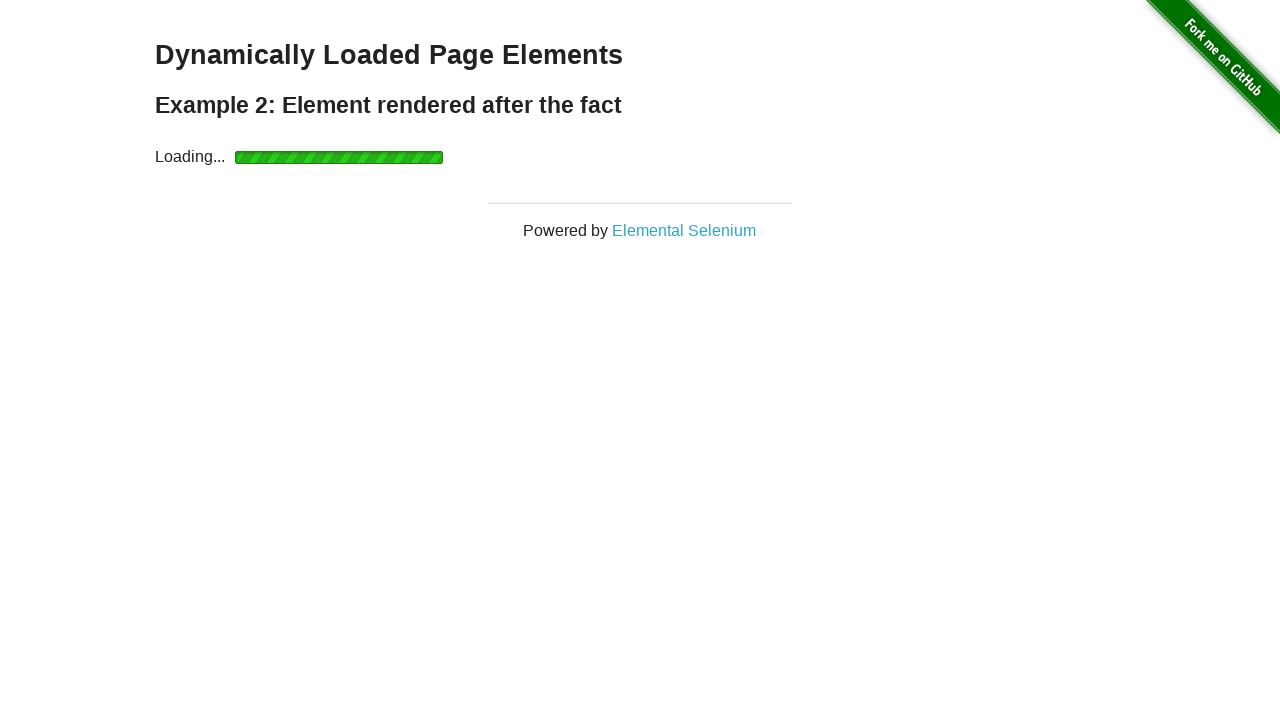

Waited for 'Hello World!' message to become visible
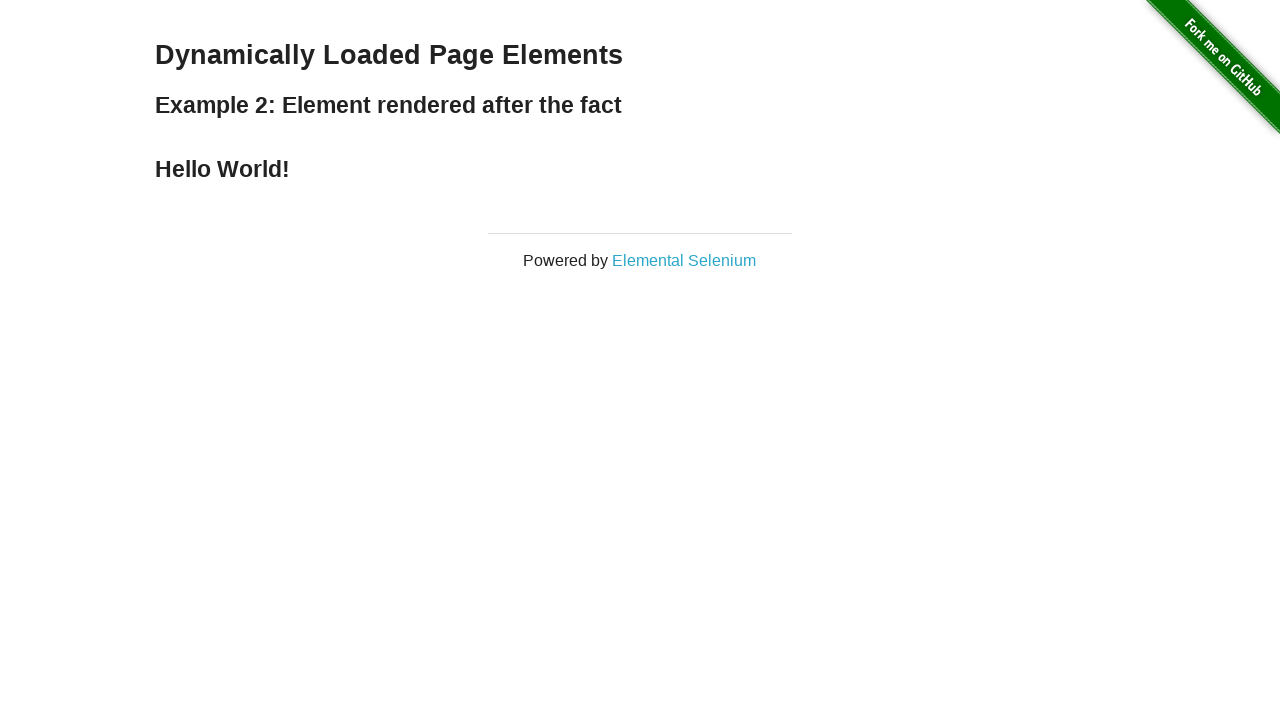

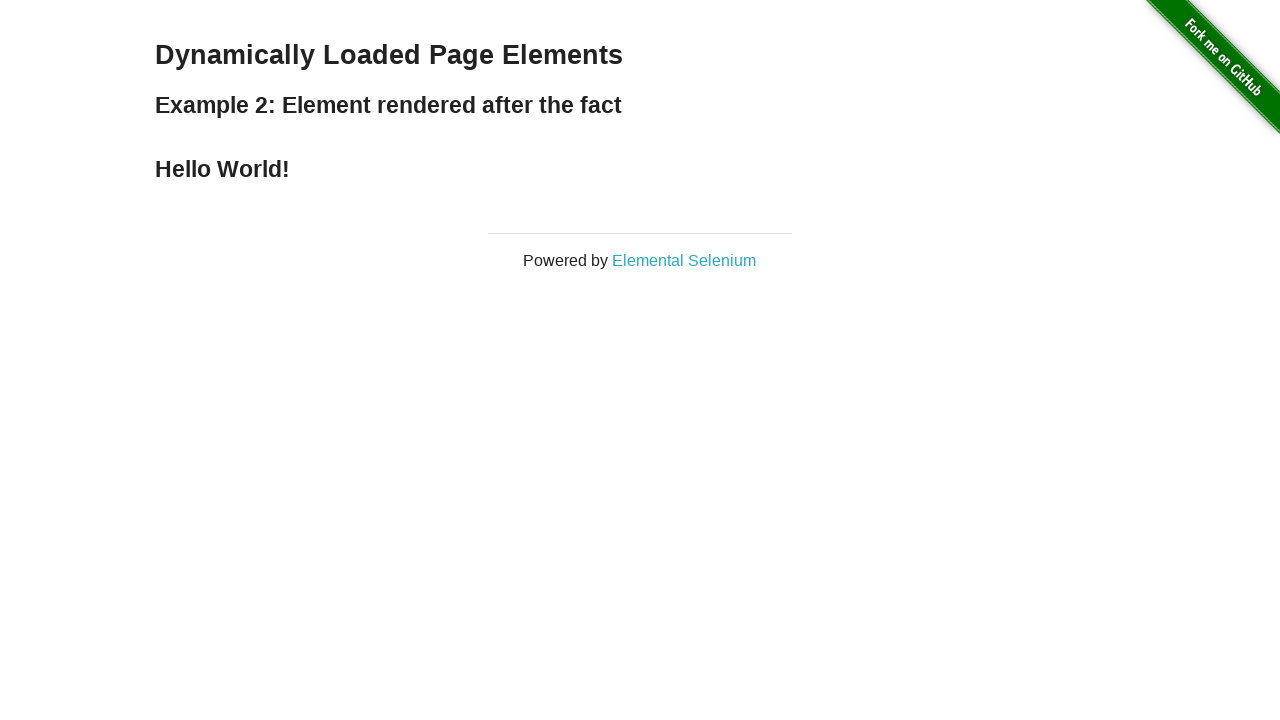